Tests opening a popup window by navigating to a blog page and clicking the "Open a popup window" link

Starting URL: http://omayo.blogspot.com/

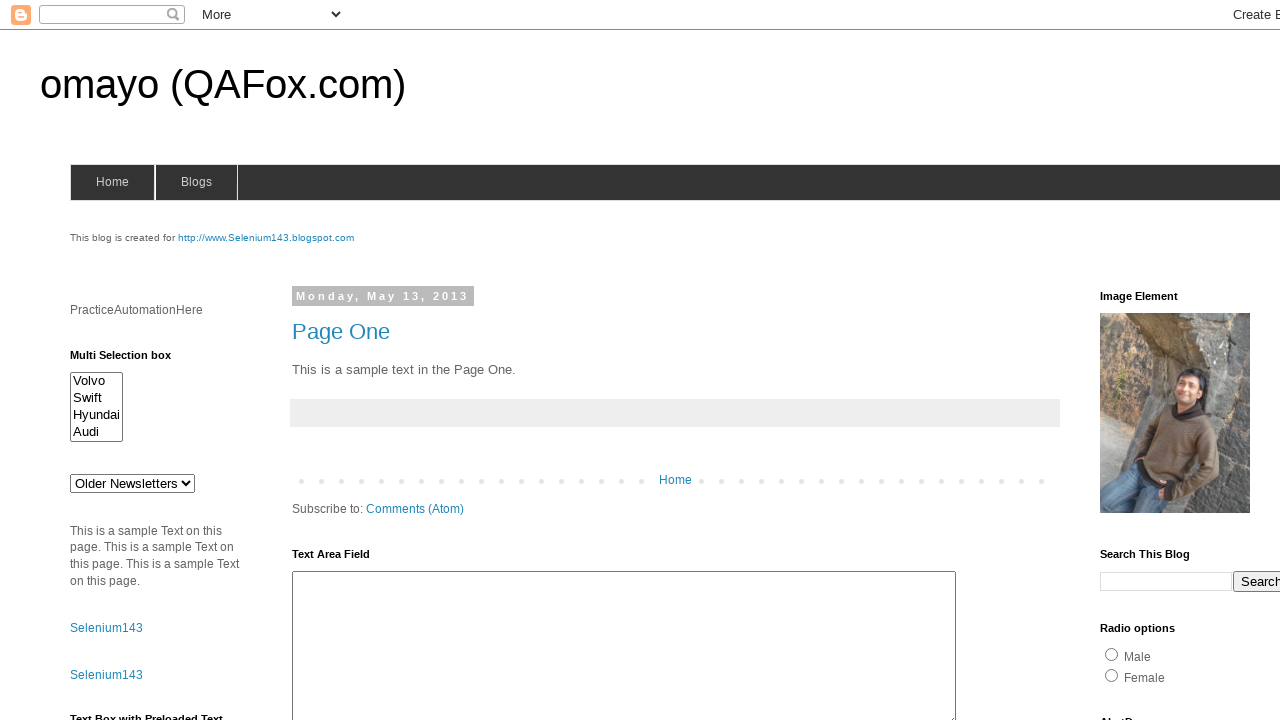

Navigated to http://omayo.blogspot.com/
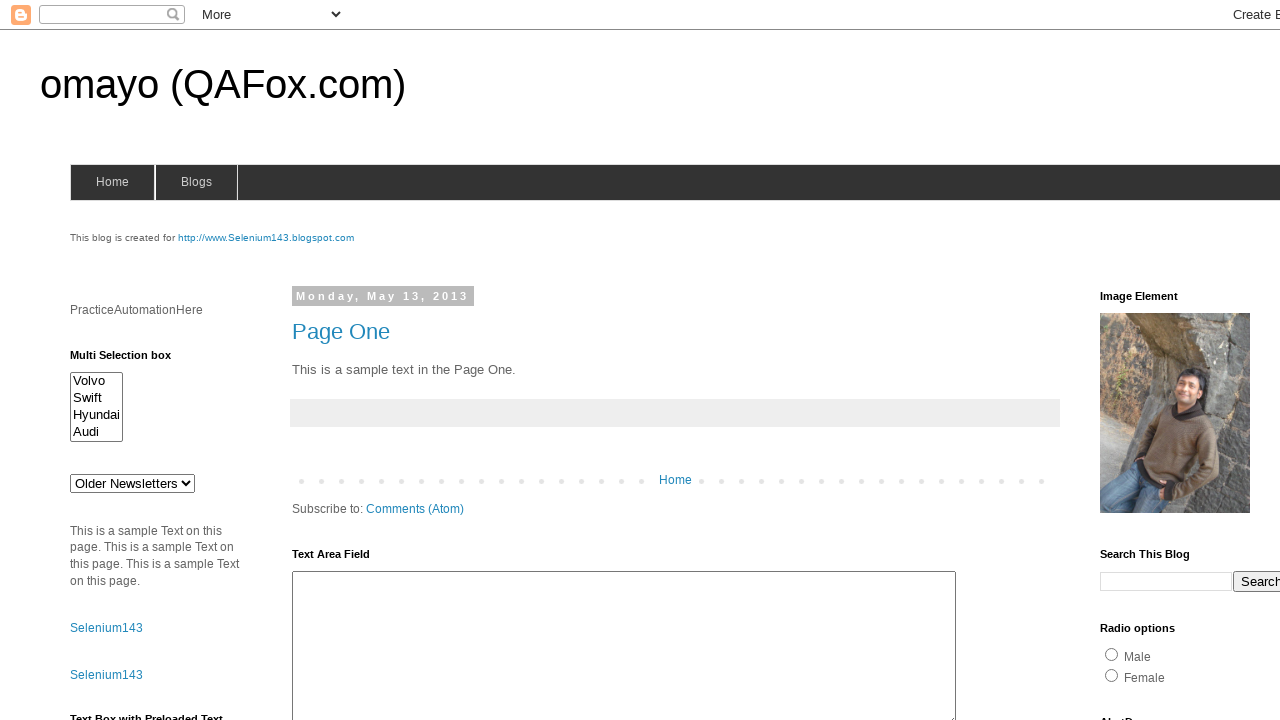

Clicked 'Open a popup window' link at (132, 360) on xpath=//a[text()='Open a popup window']
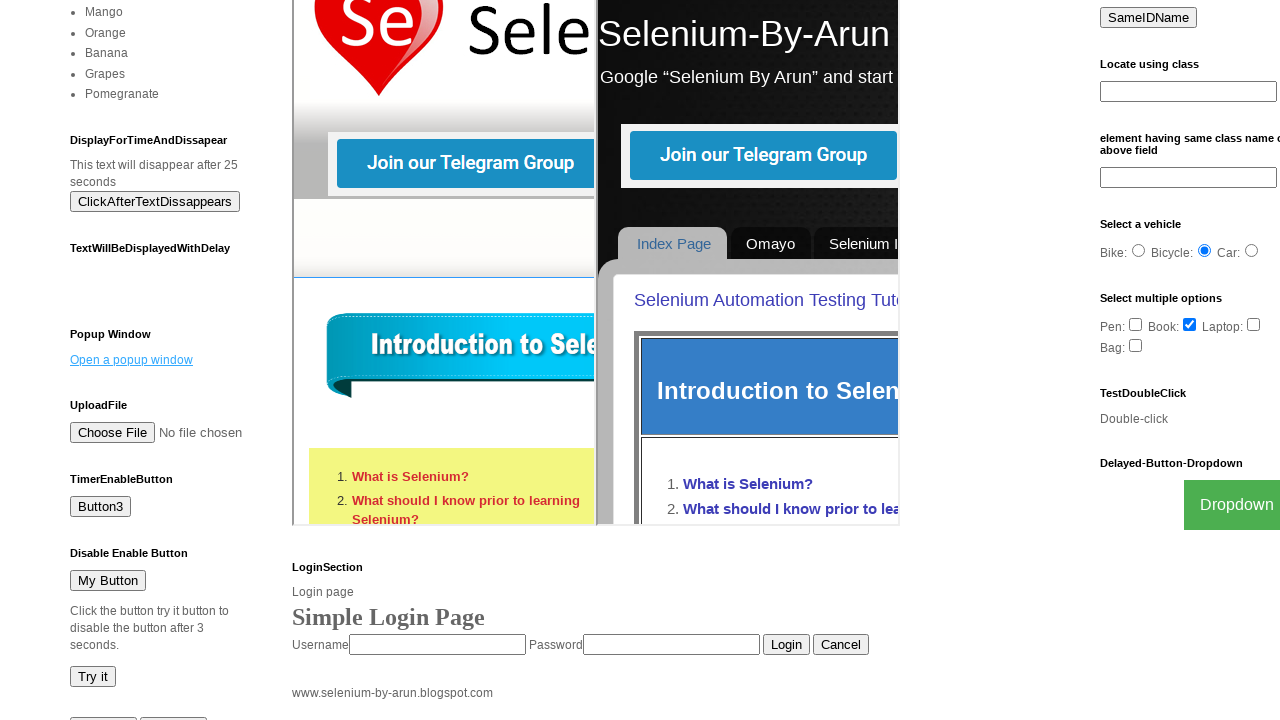

Waited 2000ms for popup window to open
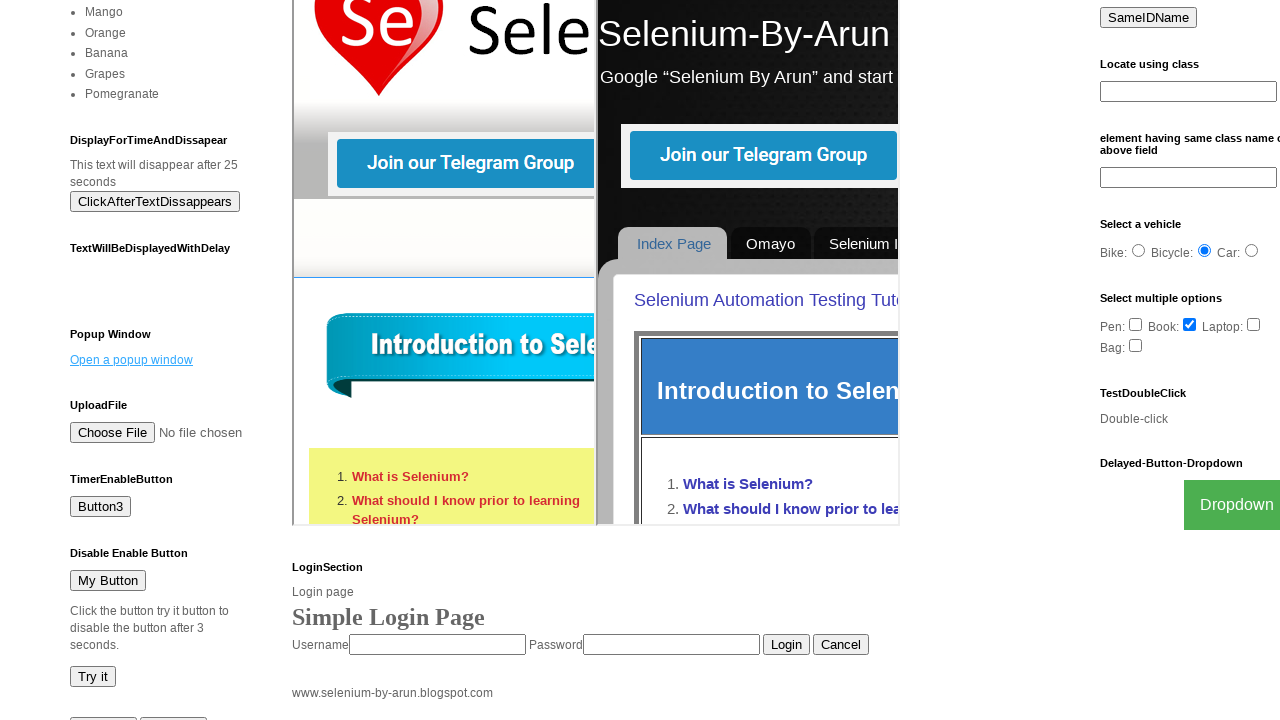

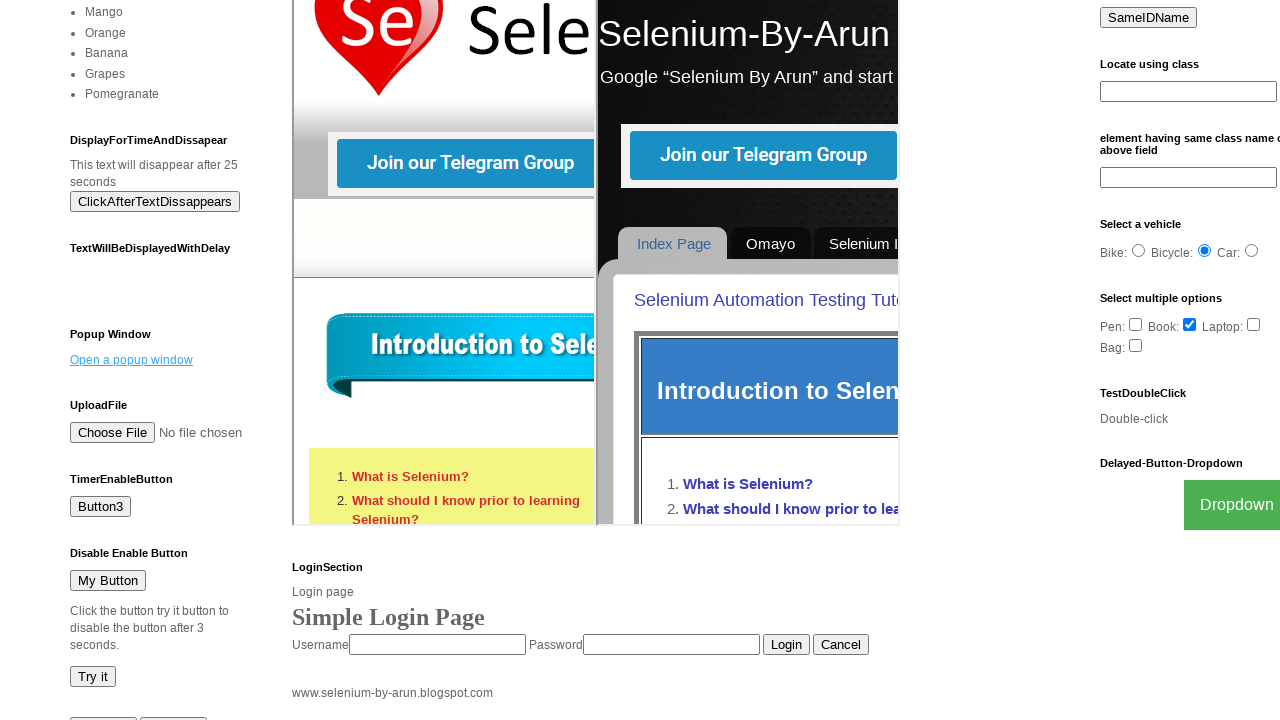